Tests an e-commerce checkout flow by adding specific vegetable items to cart, applying a promo code, selecting country, and completing the order placement process.

Starting URL: https://rahulshettyacademy.com/seleniumPractise/#/

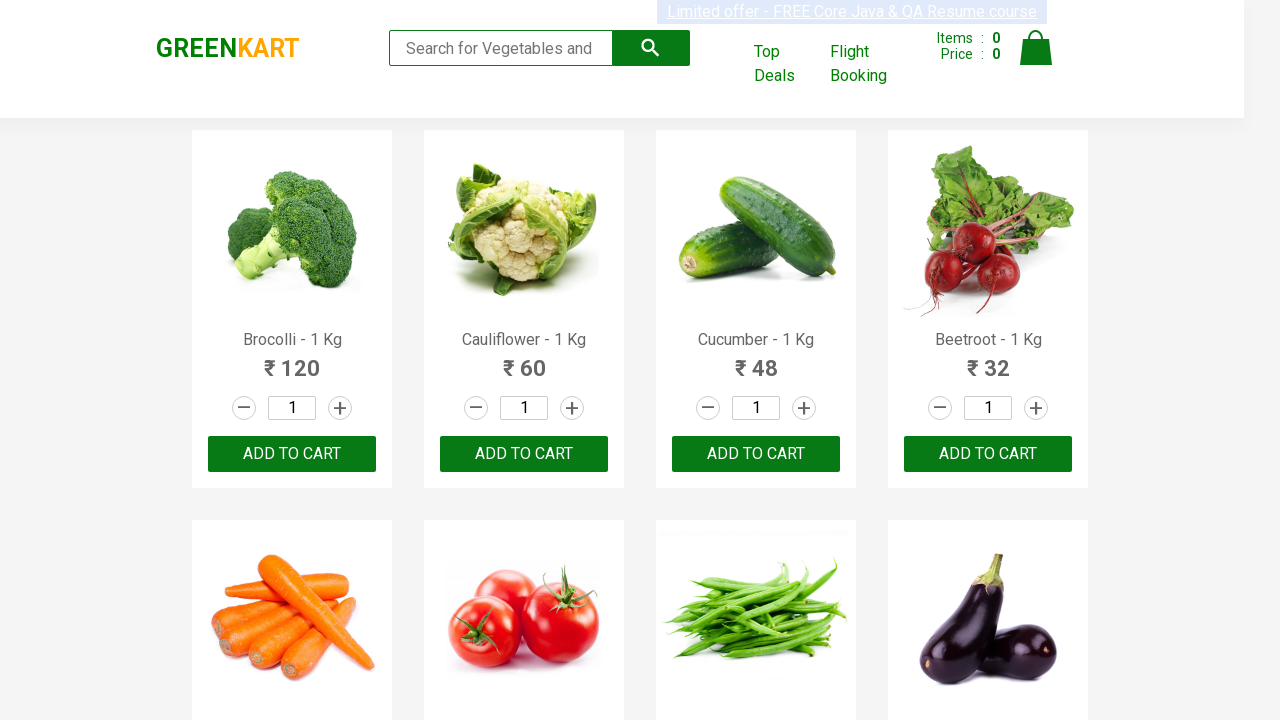

Waited for product names to load on the page
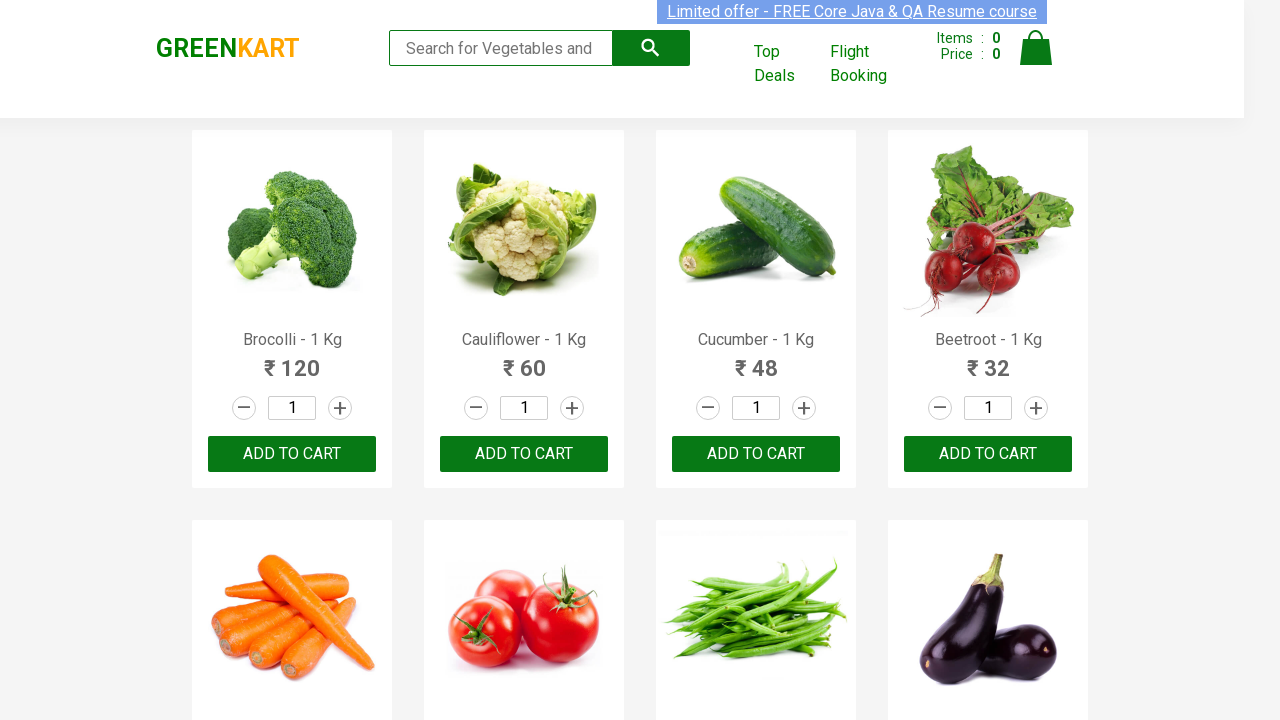

Retrieved all product name elements from the page
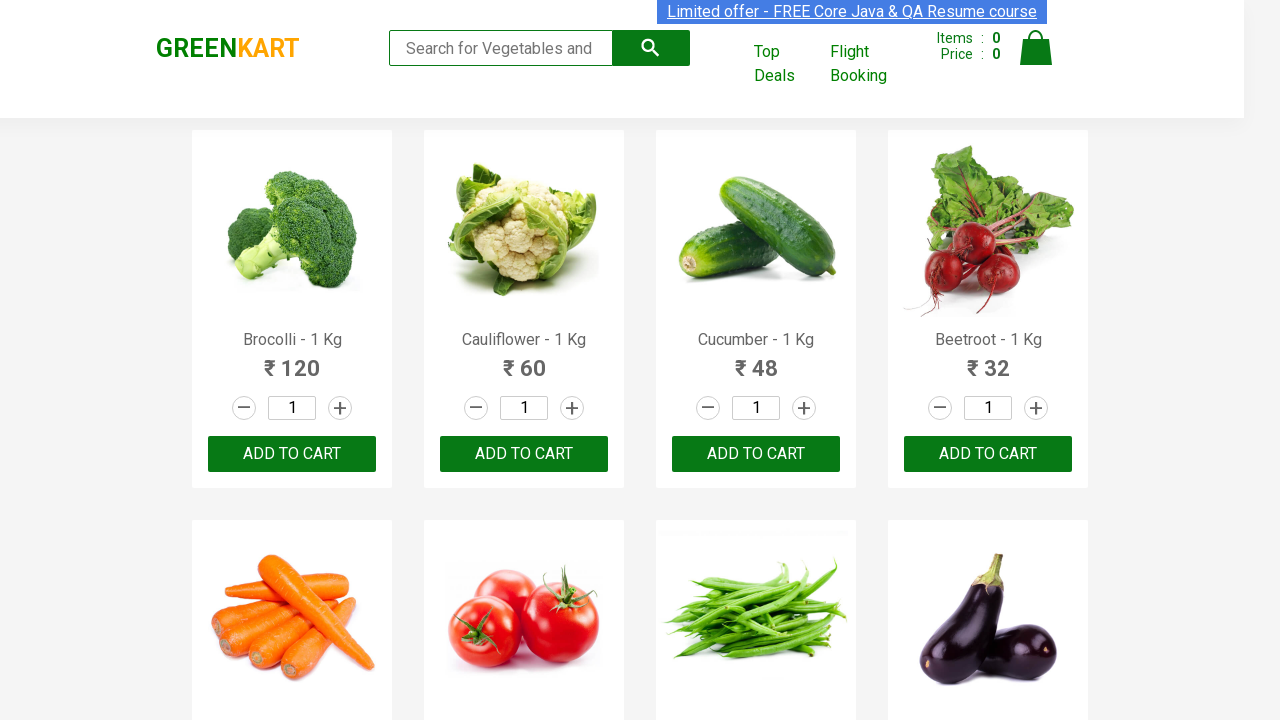

Retrieved all add to cart buttons
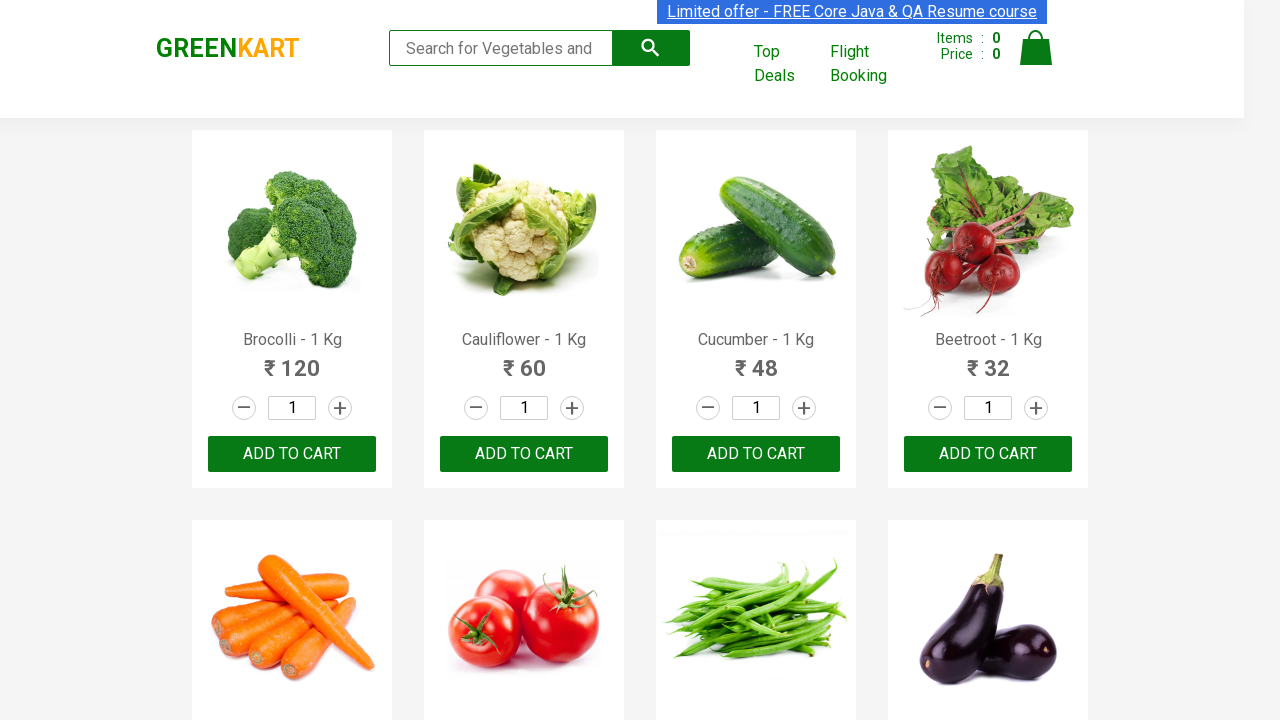

Added 'Brocolli' to cart at (292, 454) on xpath=//div[@class='product-action']/button >> nth=0
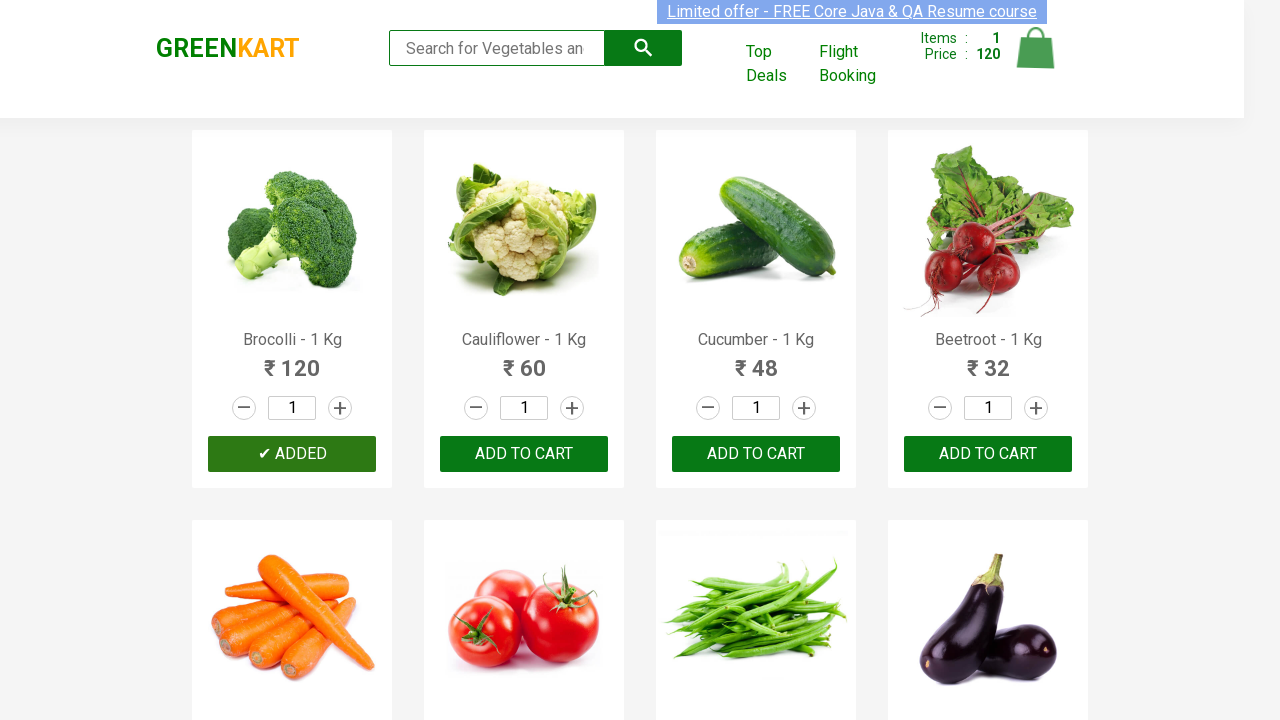

Added 'Brocolli' to cart at (524, 454) on xpath=//div[@class='product-action']/button >> nth=1
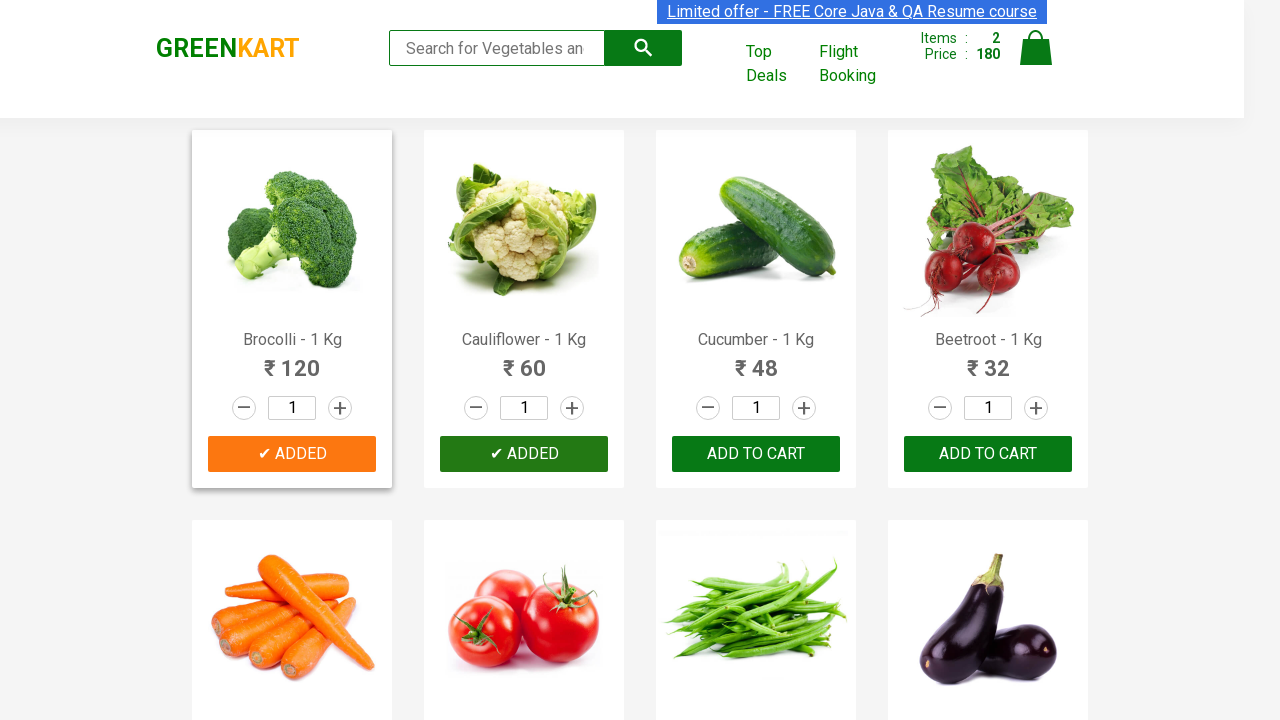

Added 'Brocolli' to cart at (756, 454) on xpath=//div[@class='product-action']/button >> nth=2
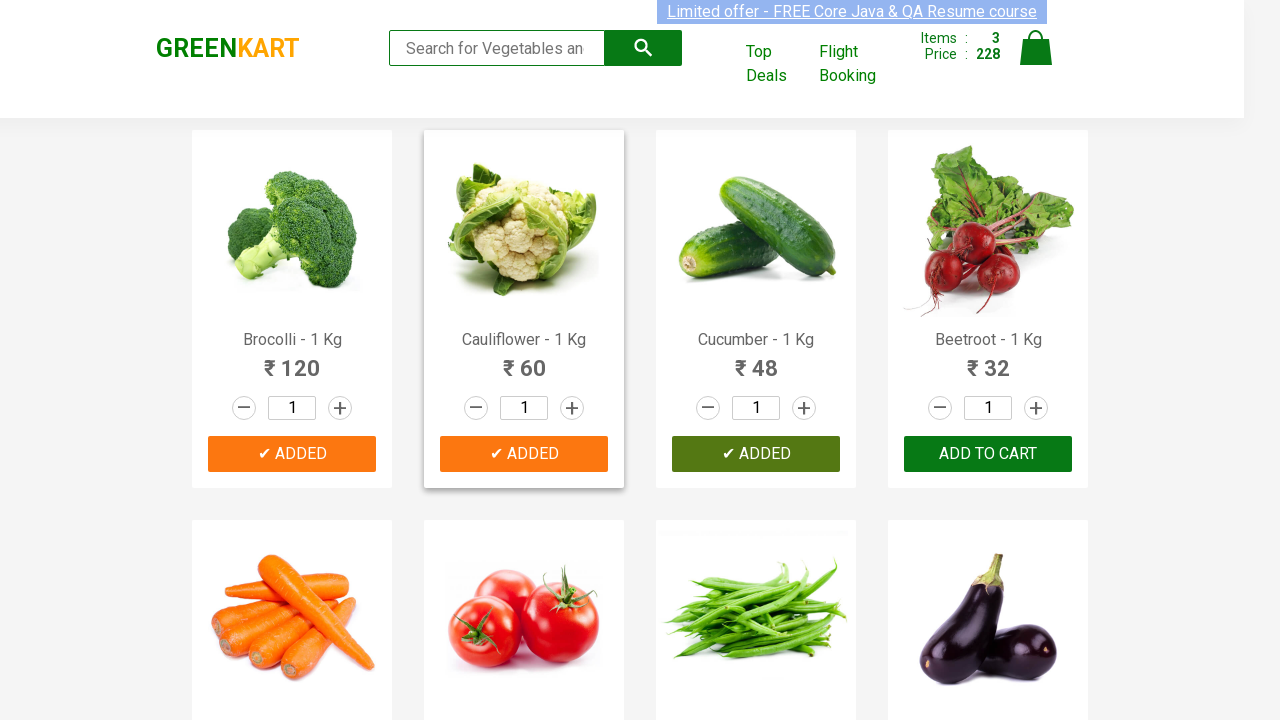

Added 'Brocolli' to cart at (988, 454) on xpath=//div[@class='product-action']/button >> nth=3
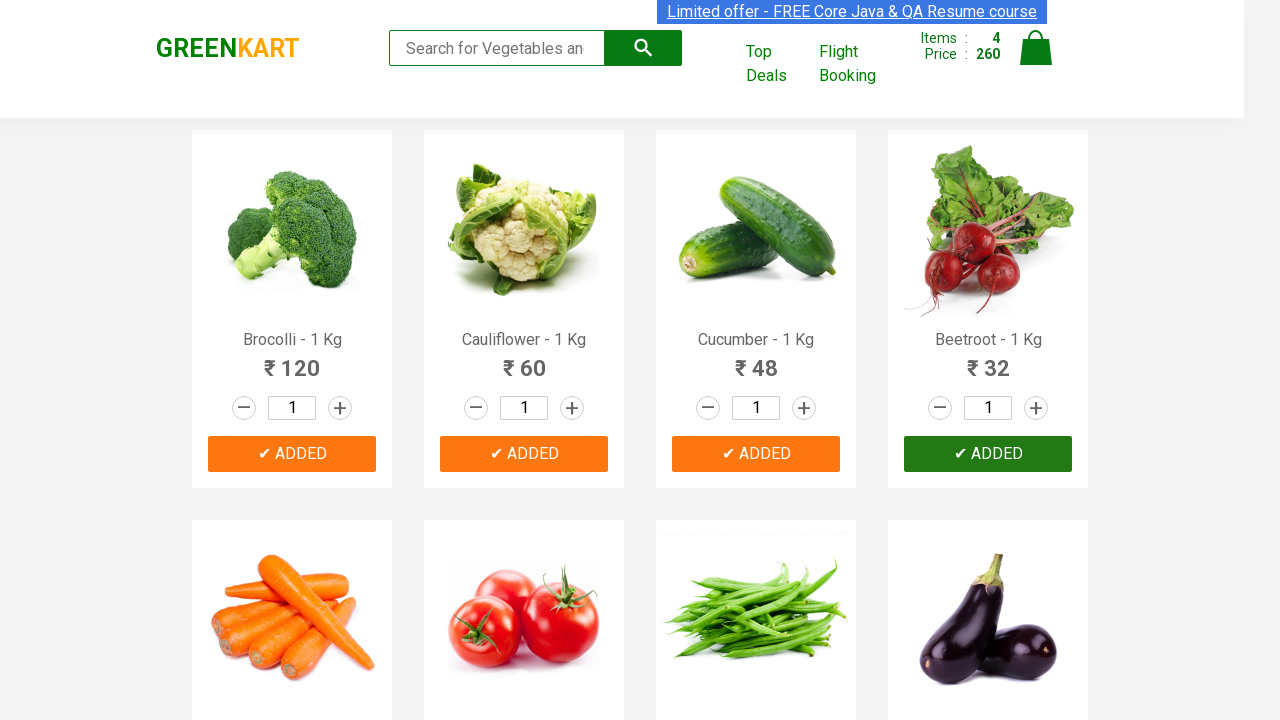

Clicked on cart icon to view cart at (1036, 48) on img[alt='Cart']
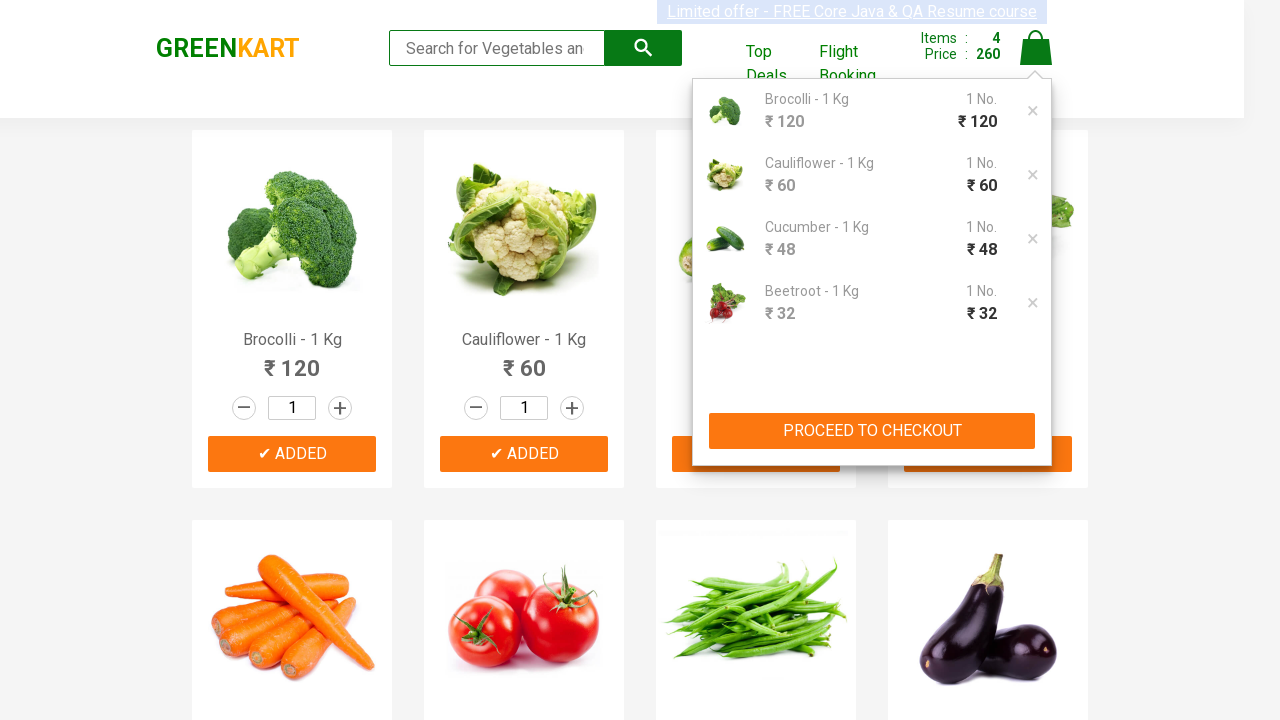

Clicked proceed to checkout button from cart preview at (872, 431) on xpath=//div[@class='cart-preview active']//div[@class='action-block']//button[@t
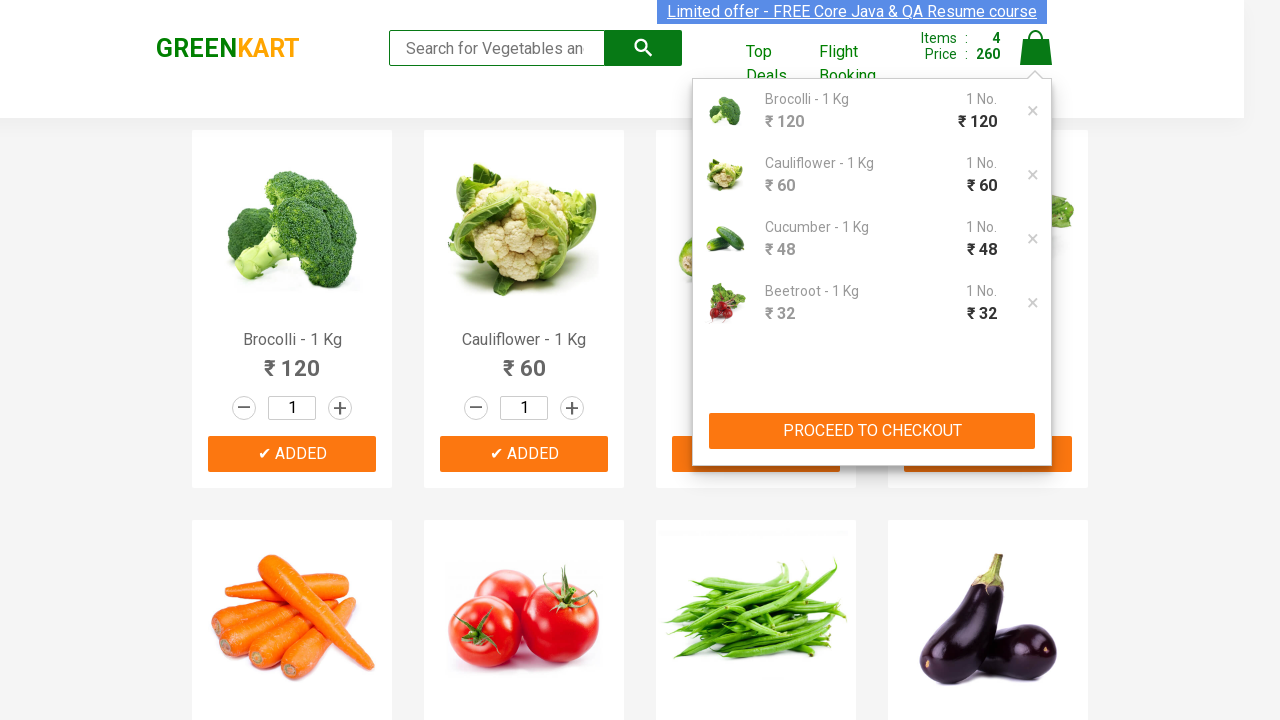

Entered promo code 'VIJAY' in the promo code field on .promocode
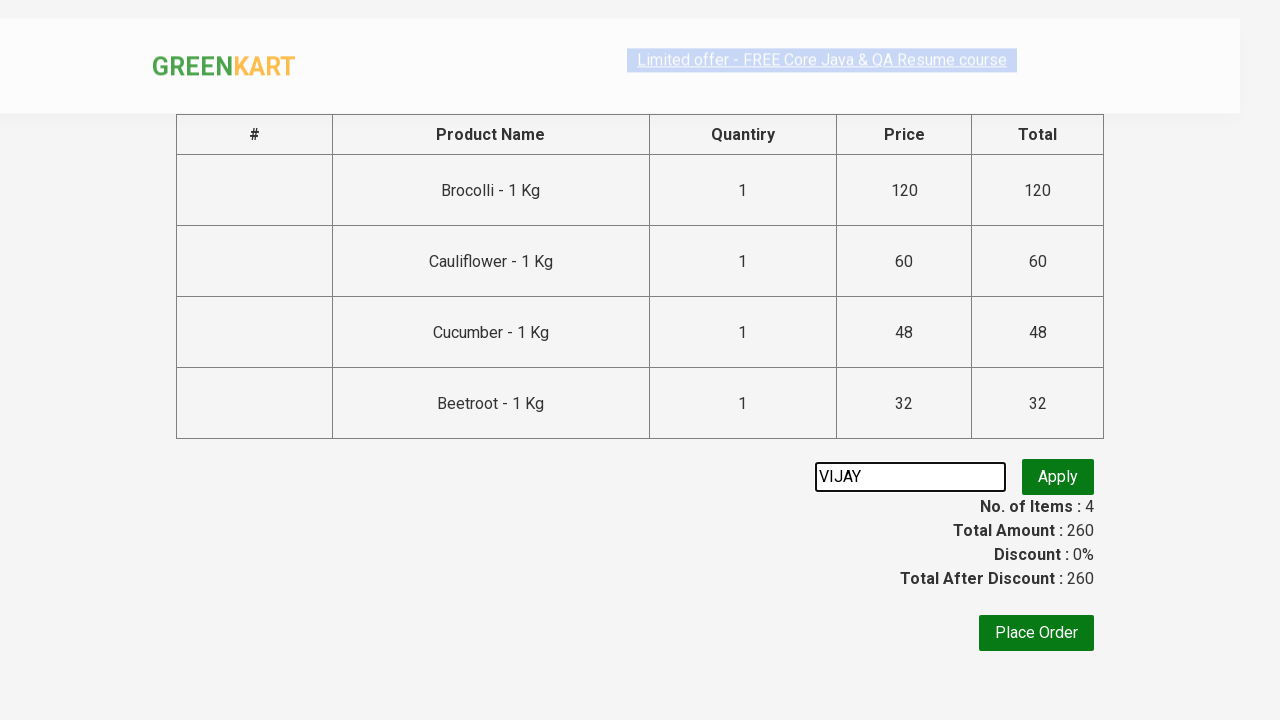

Clicked apply button to apply the promo code at (1058, 477) on .promoBtn
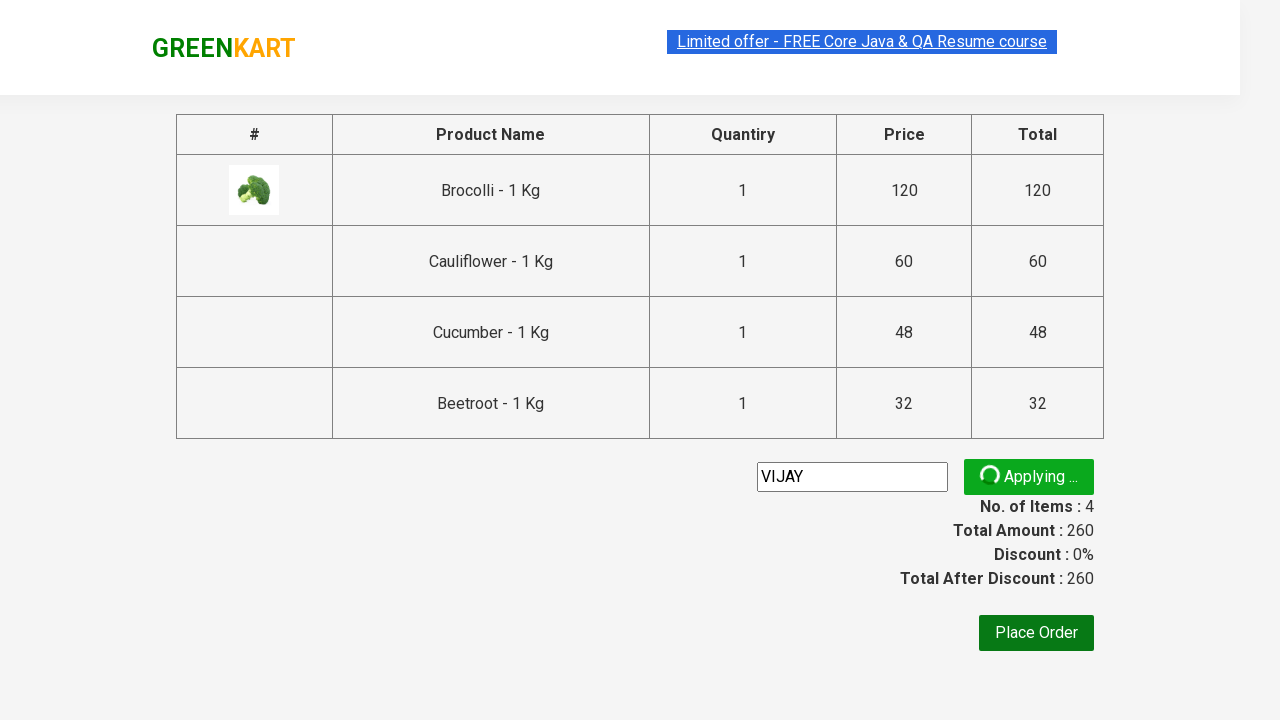

Promo info message appeared confirming code application
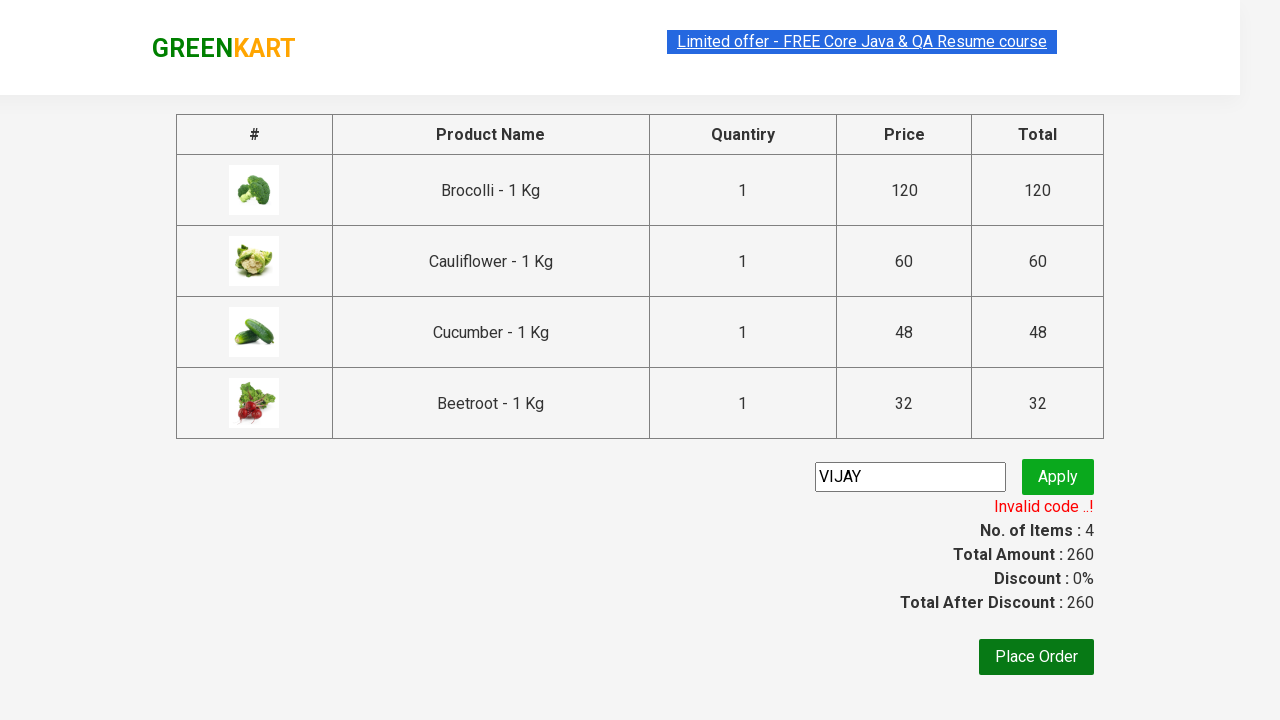

Clicked Place Order button to proceed to order summary at (1036, 657) on xpath=//button[text()='Place Order']
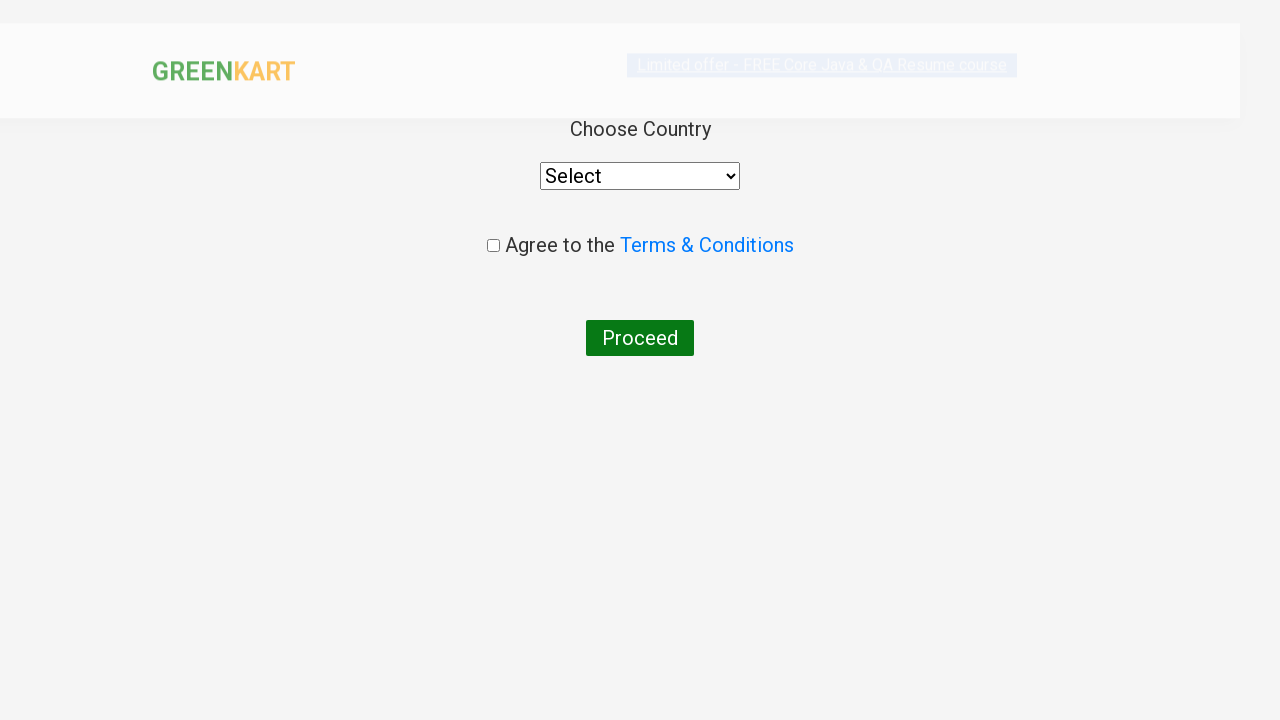

Selected 'India' from the country dropdown on //div/select
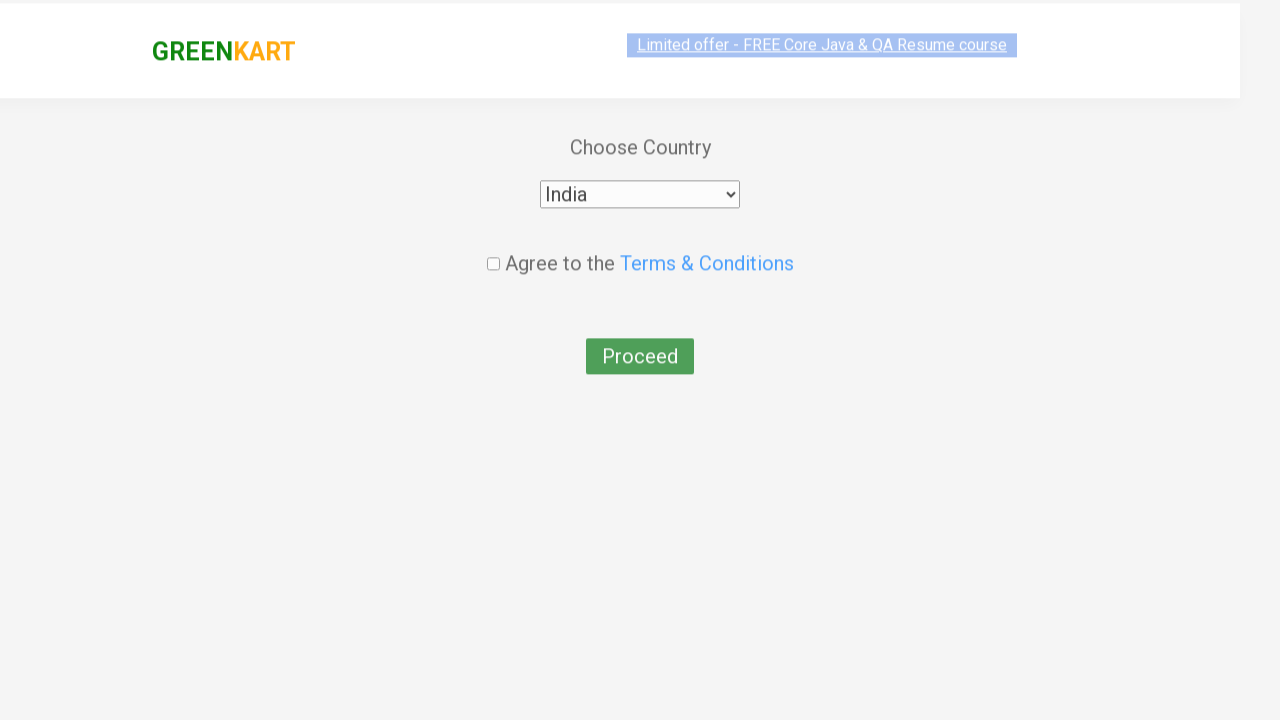

Checked the agreement checkbox at (493, 246) on .chkAgree
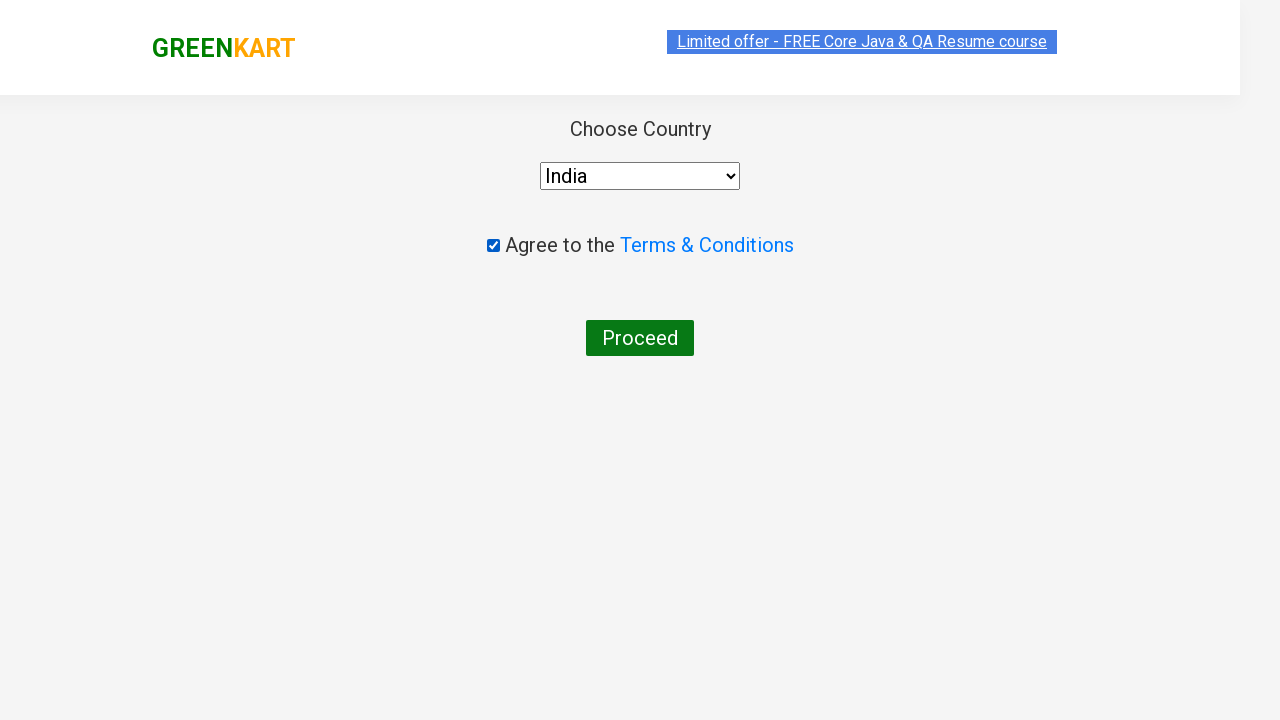

Clicked Proceed button to complete the order at (640, 338) on xpath=//*[text()='Proceed']
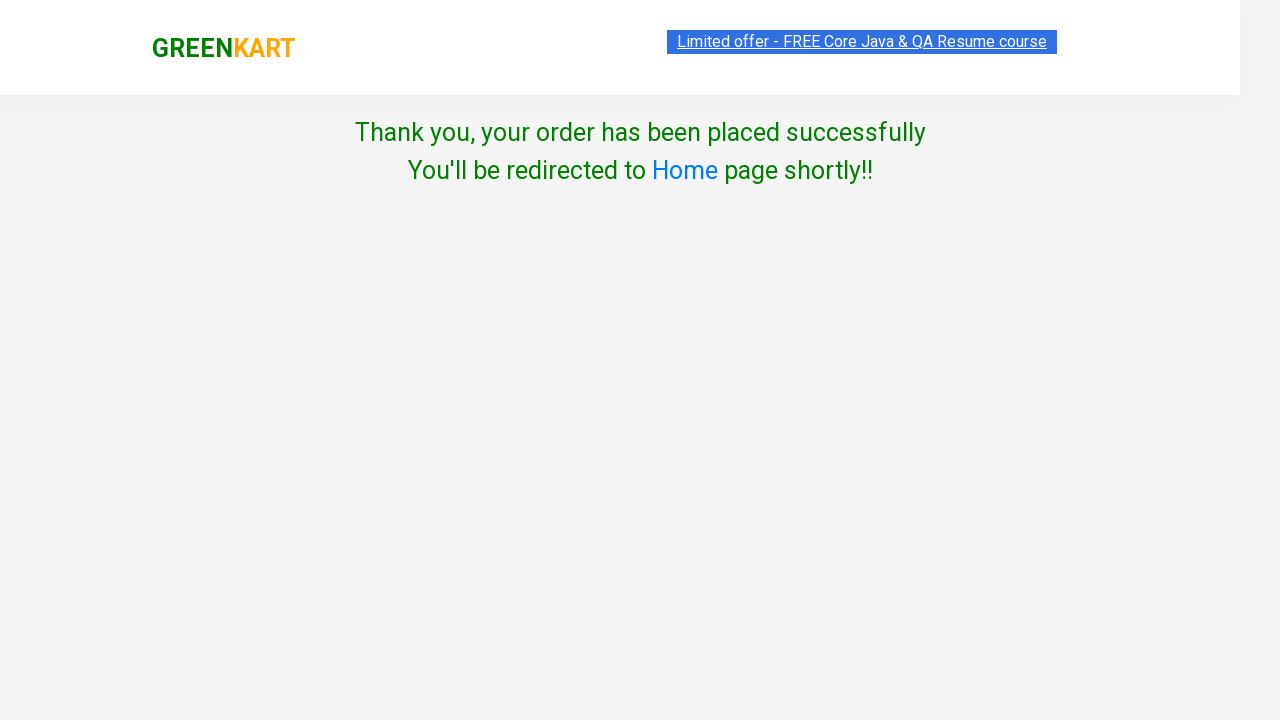

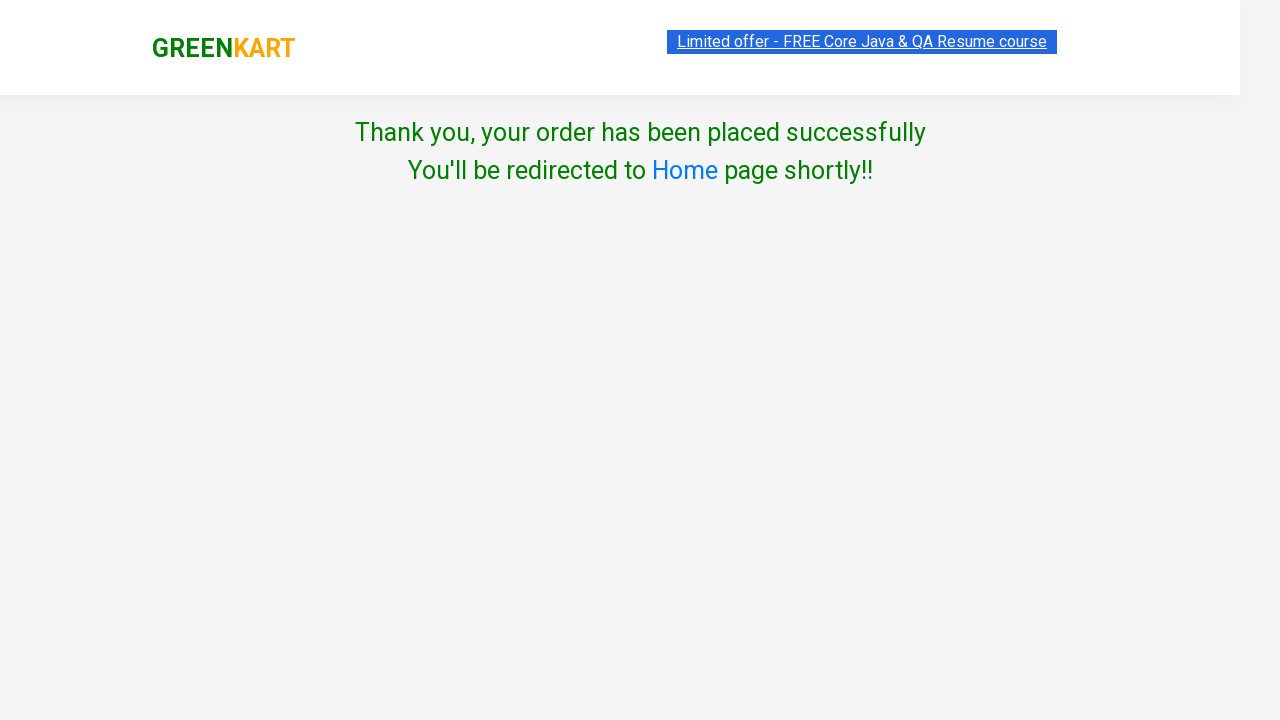